Tests JavaScript alert handling by clicking a button that triggers an alert dialog and then accepting it

Starting URL: https://echoecho.com/javascript4.htm

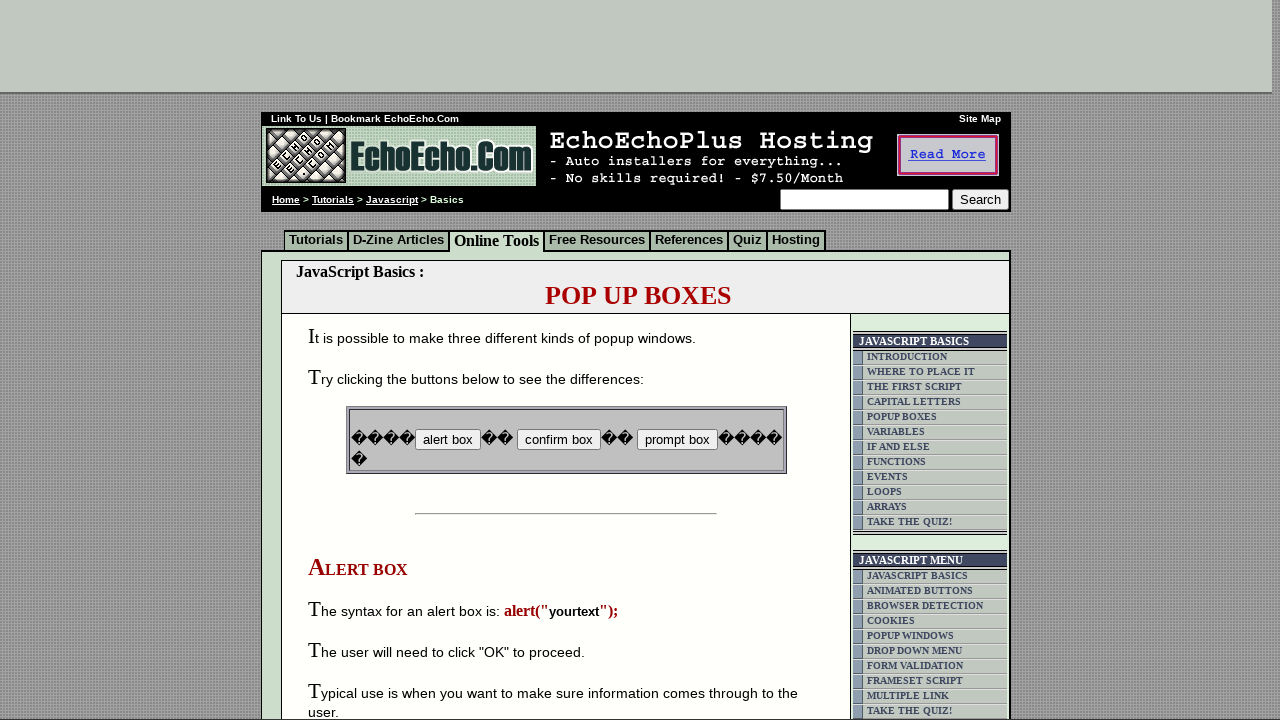

Set up dialog handler to accept alerts
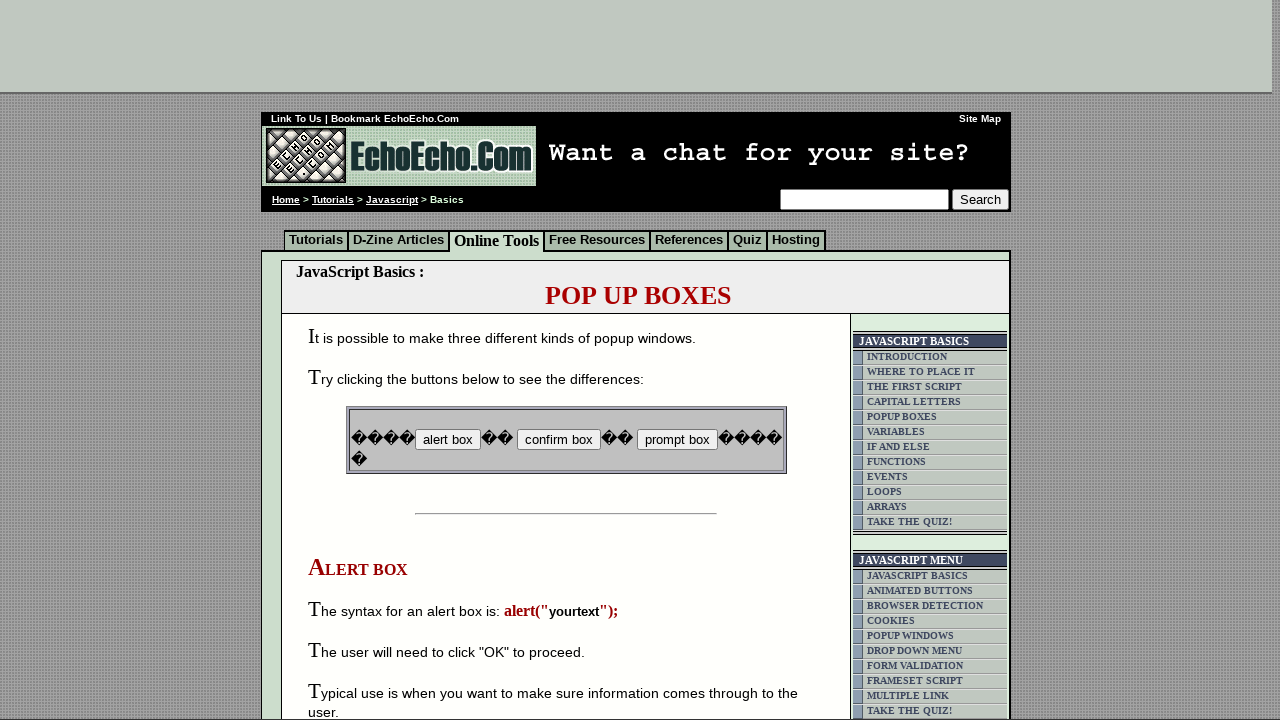

Clicked button to trigger JavaScript alert at (558, 440) on input[name='B2']
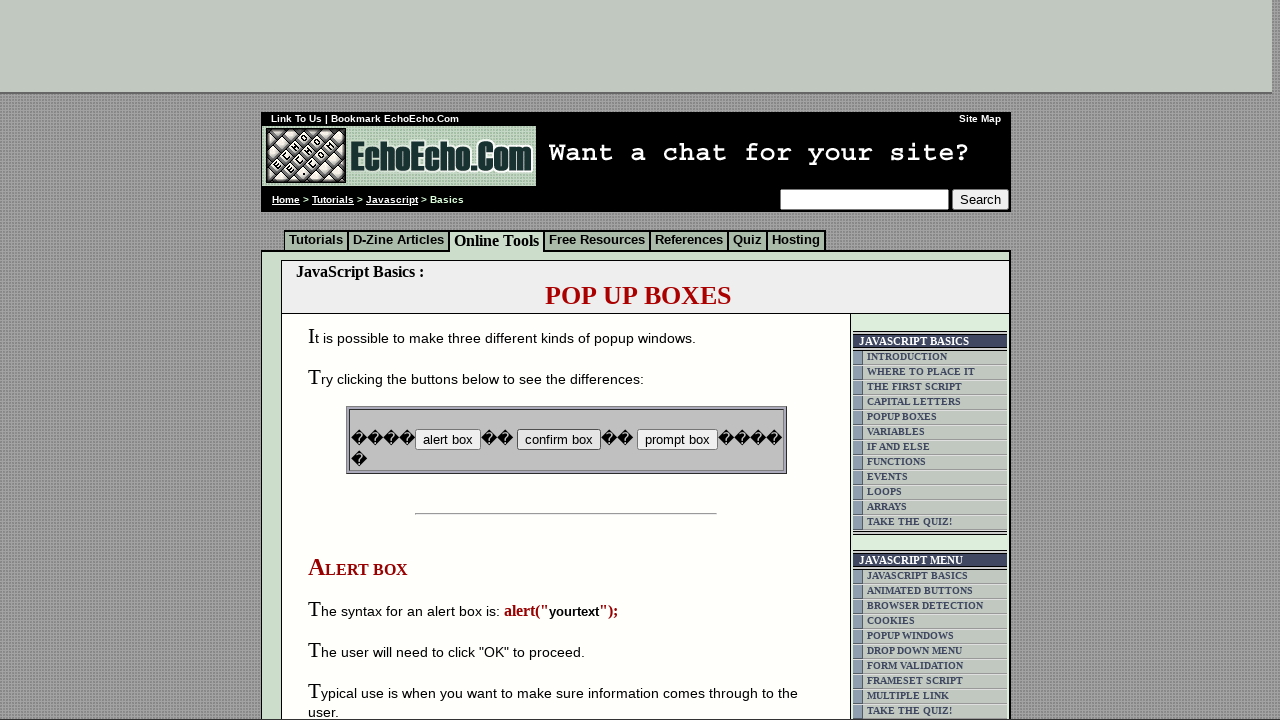

Waited for alert dialog to be processed
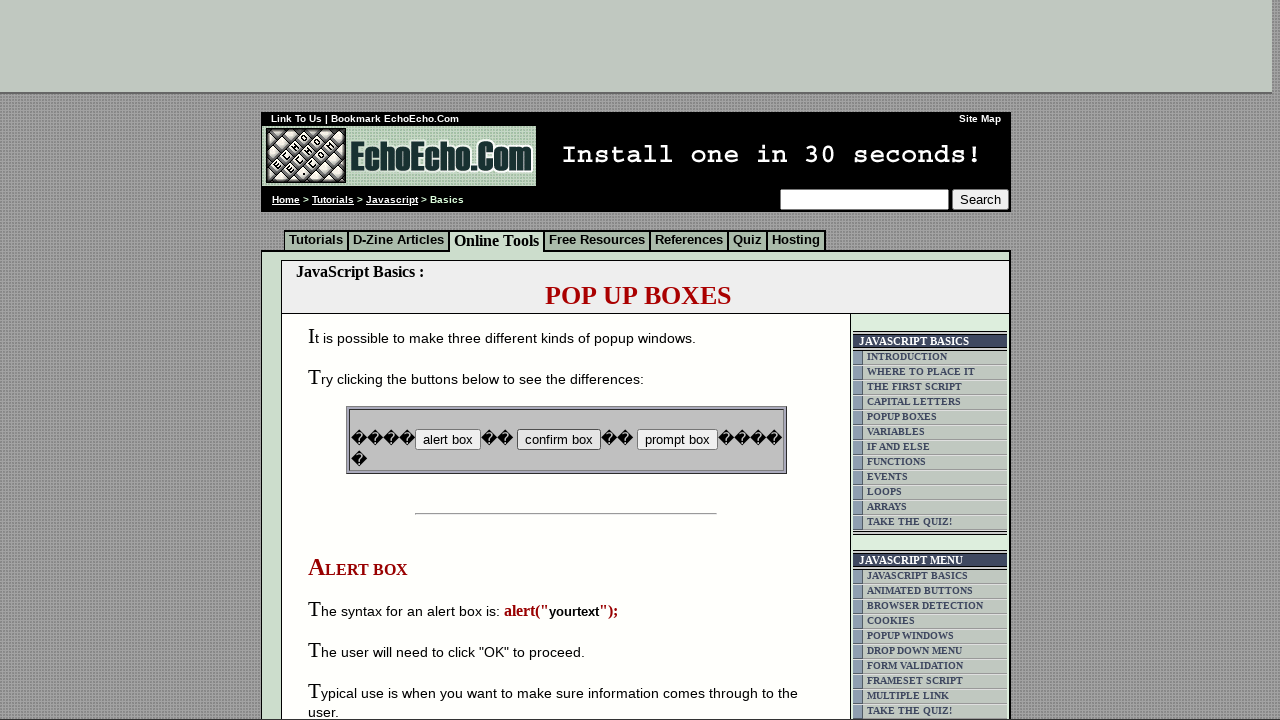

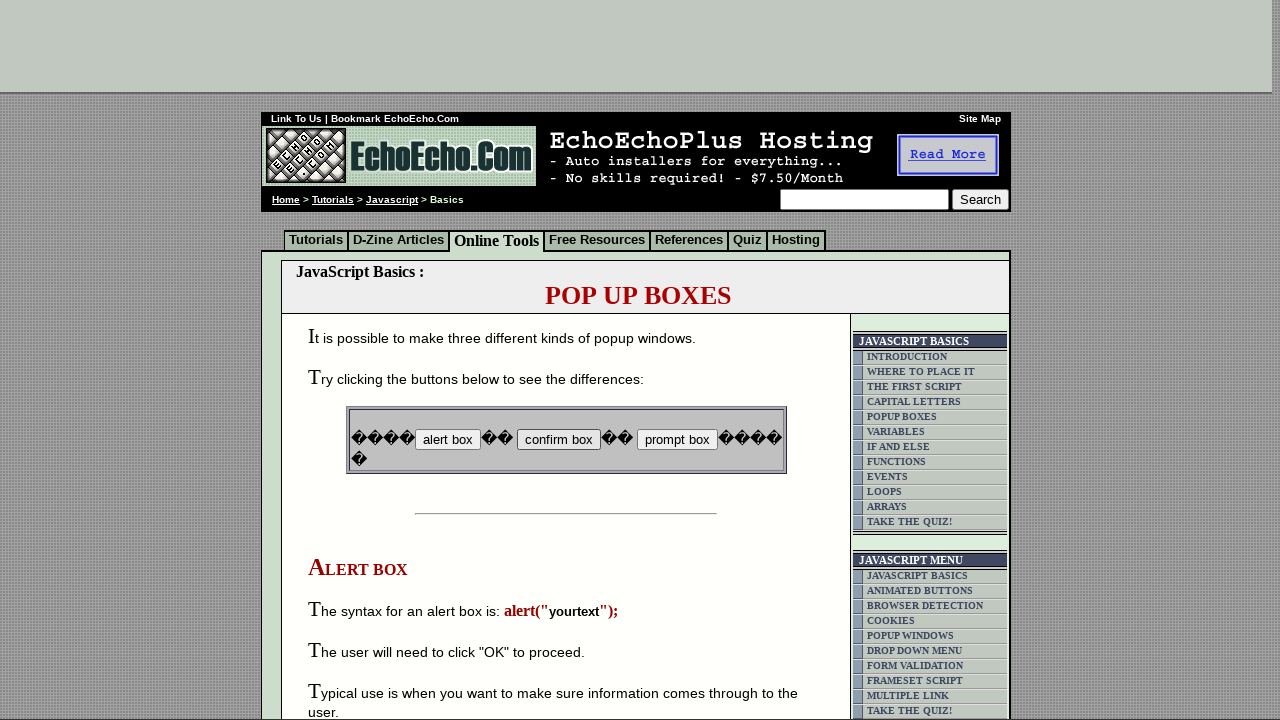